Tests an e-commerce flow on an Angular demo app by browsing products, selecting a Selenium product, and adding it to the shopping cart.

Starting URL: https://rahulshettyacademy.com/angularAppdemo/

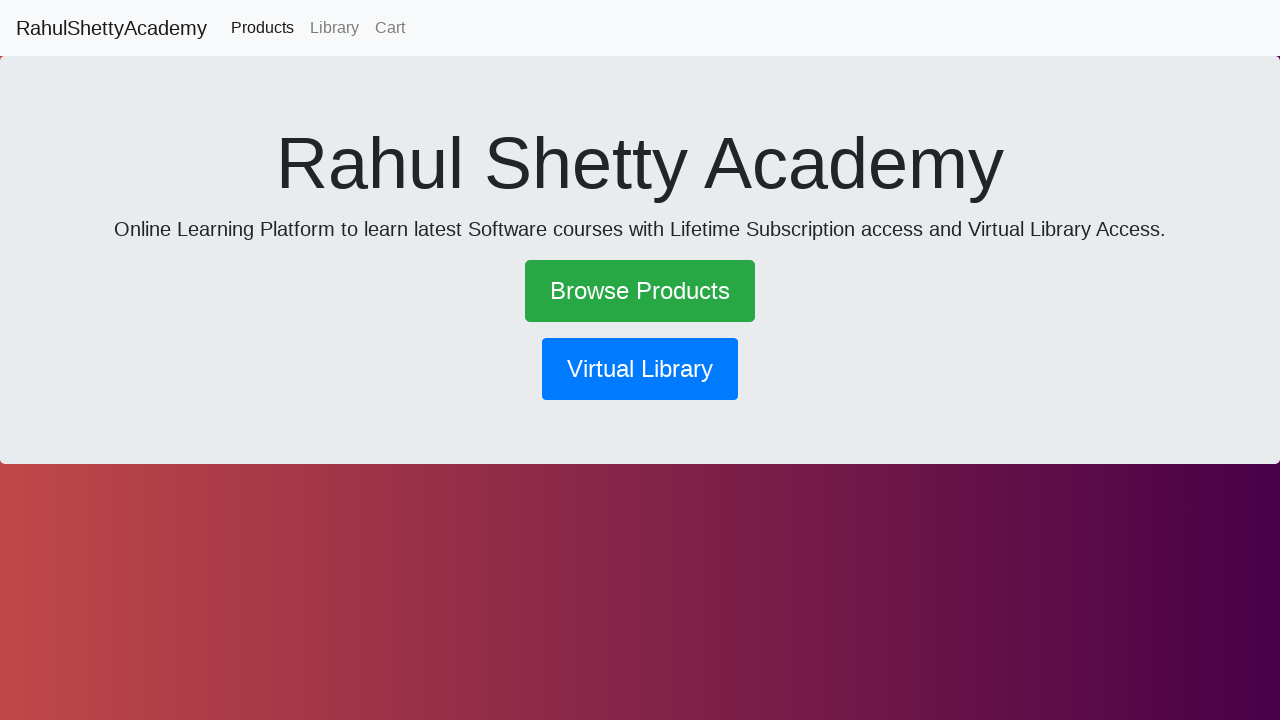

Clicked 'Browse Products' link at (640, 291) on text=Browse Products
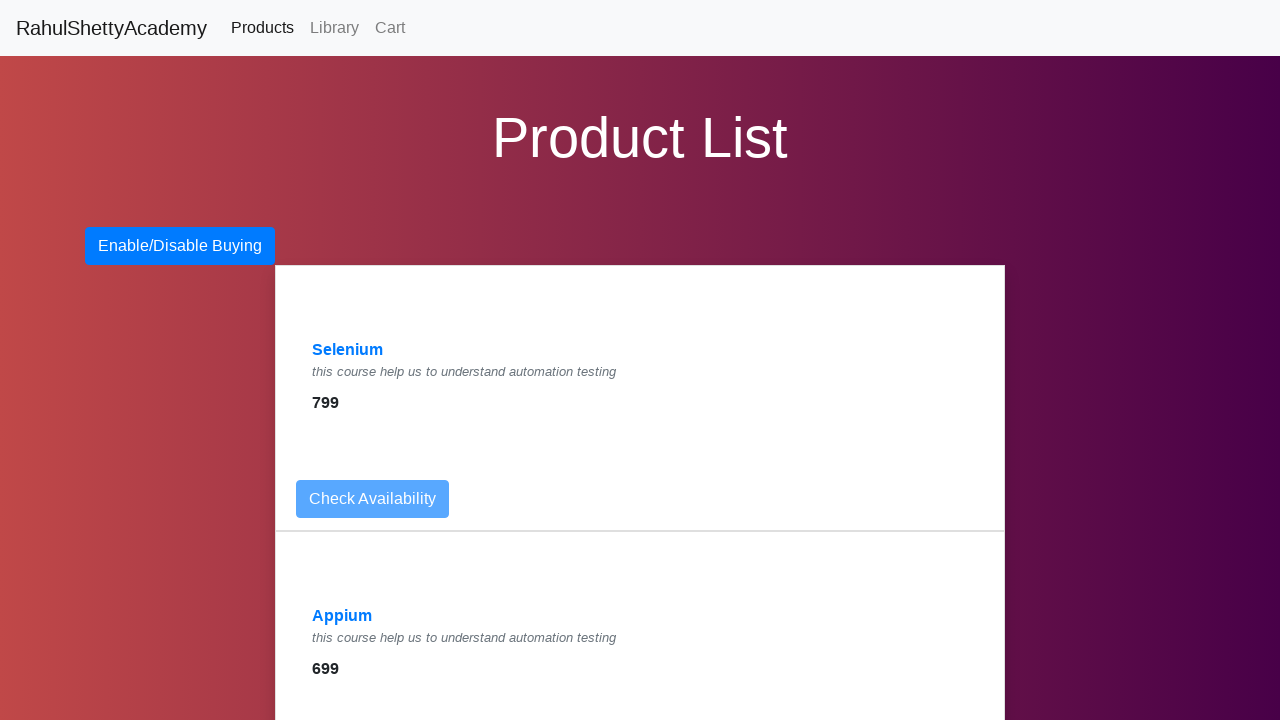

Clicked on 'Selenium' product at (348, 350) on text=Selenium
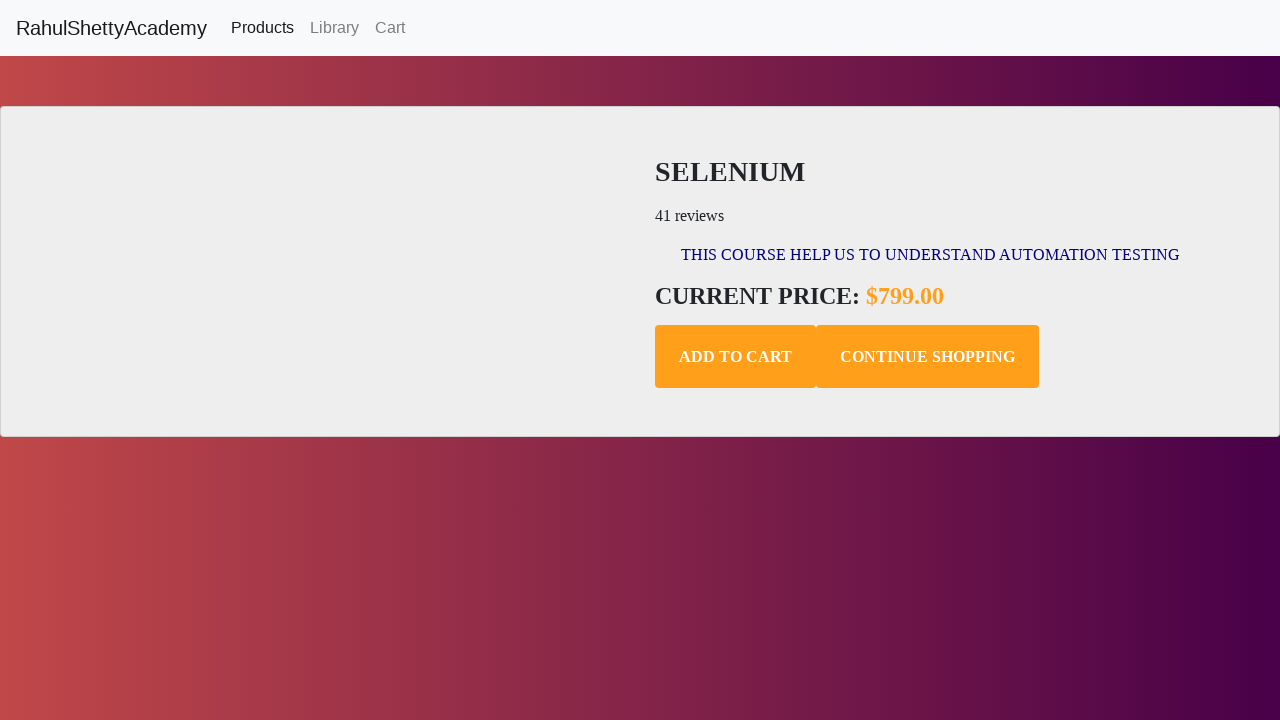

Clicked 'Add to Cart' button at (736, 357) on .add-to-cart
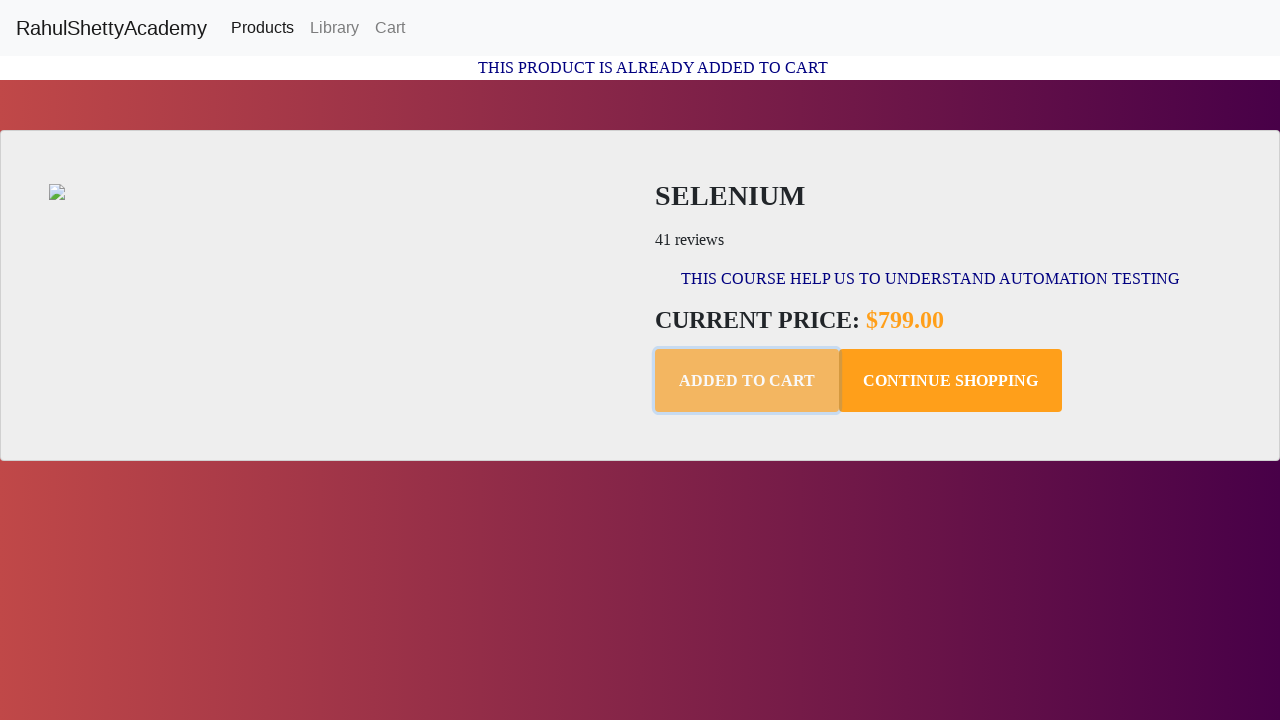

Cart confirmation text appeared
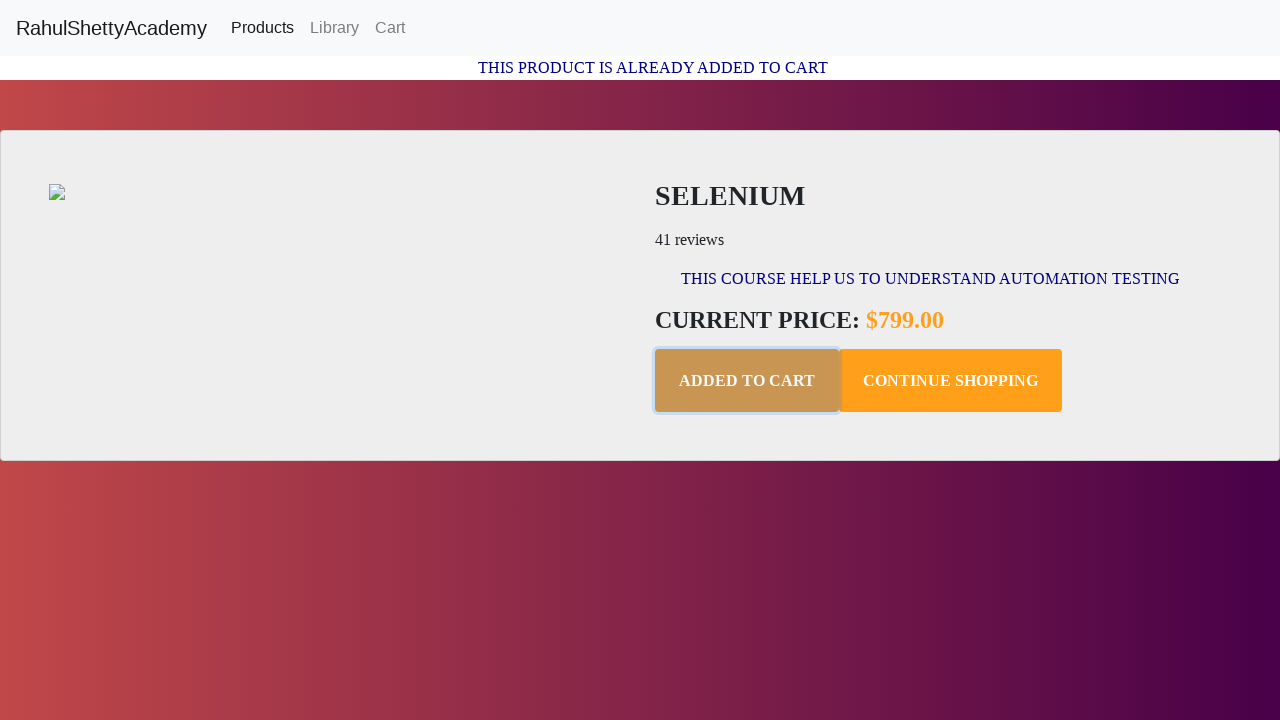

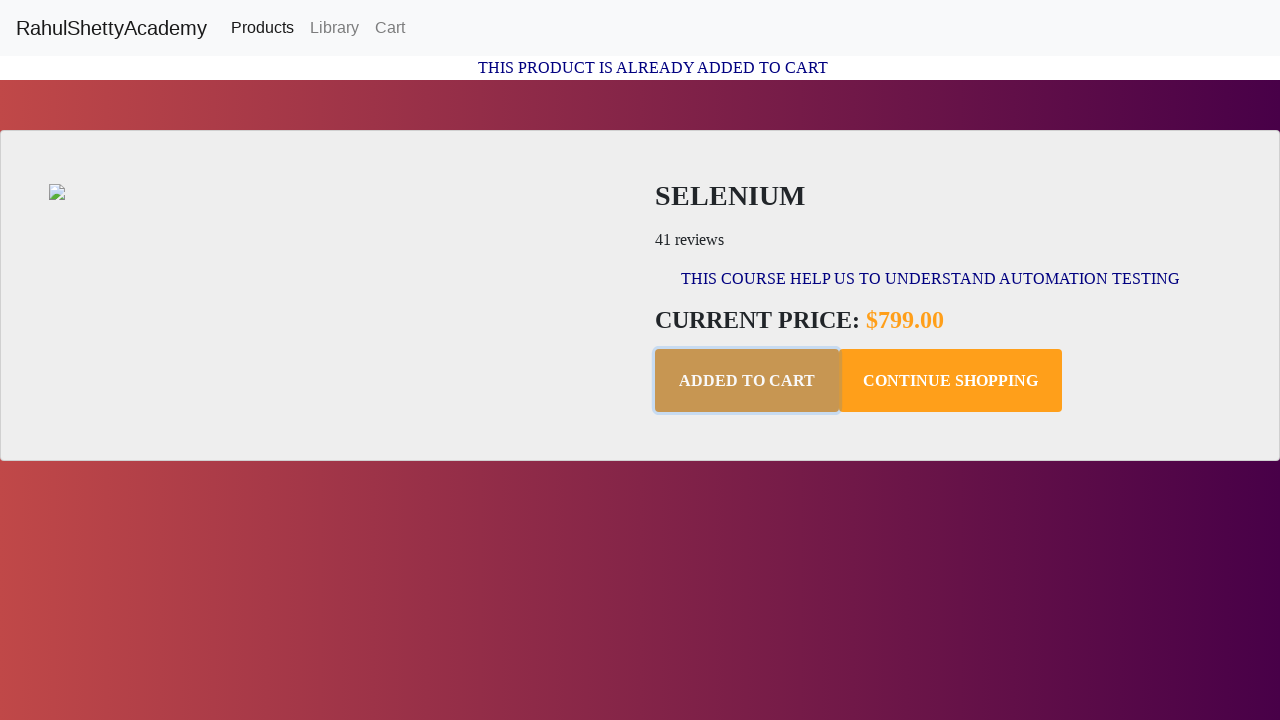